Tests focusing on different form elements including a textarea and text input

Starting URL: https://bonigarcia.dev/selenium-webdriver-java/web-form.html

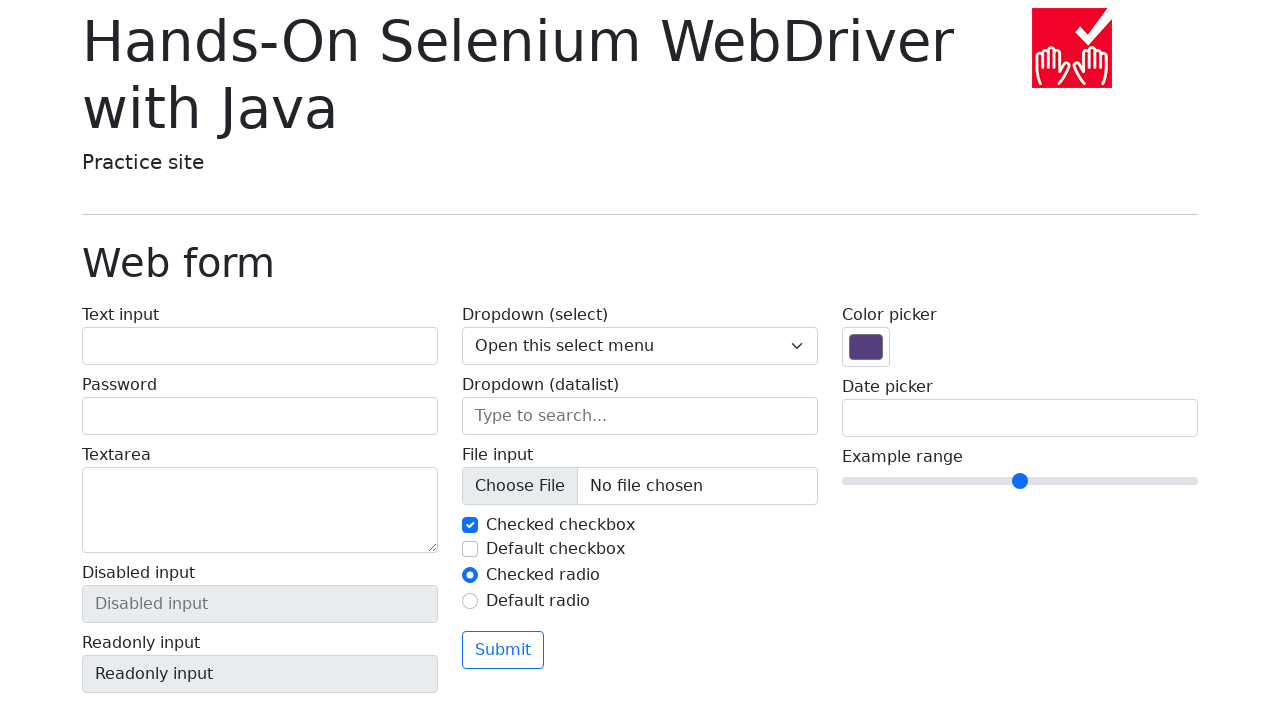

Focused on textarea element on [name='my-textarea']
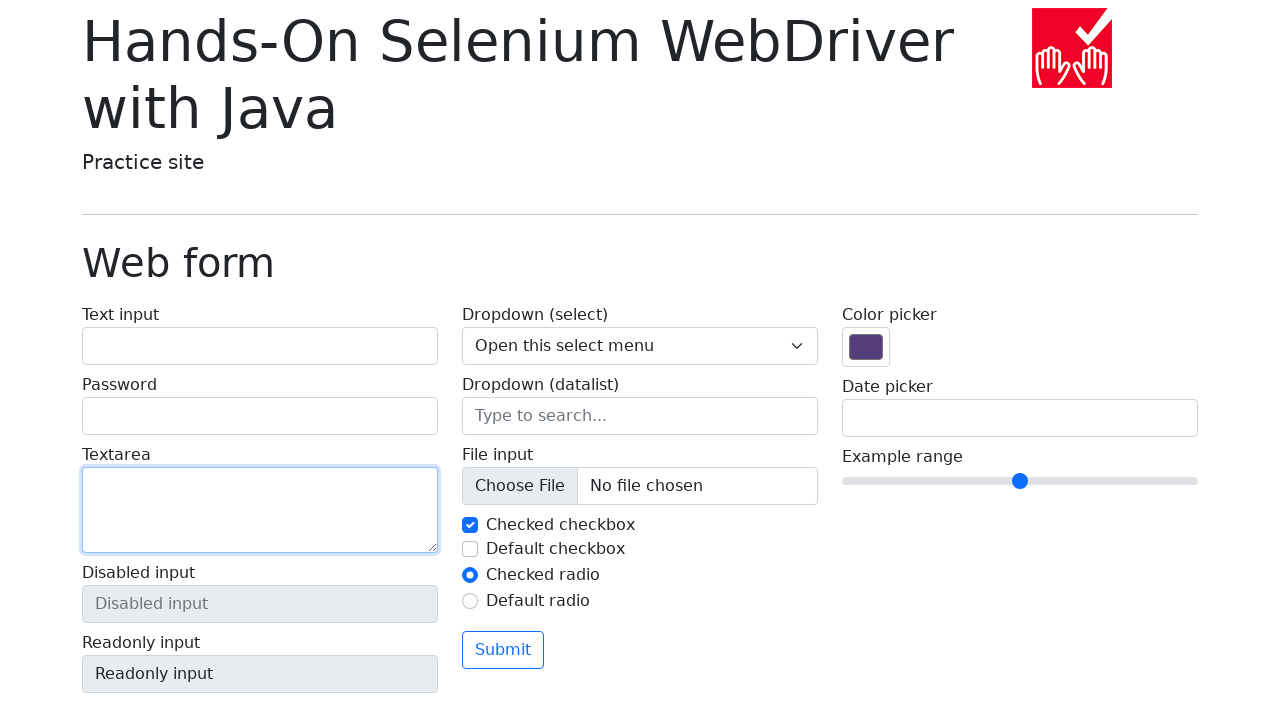

Focused on text input element on #my-text-id
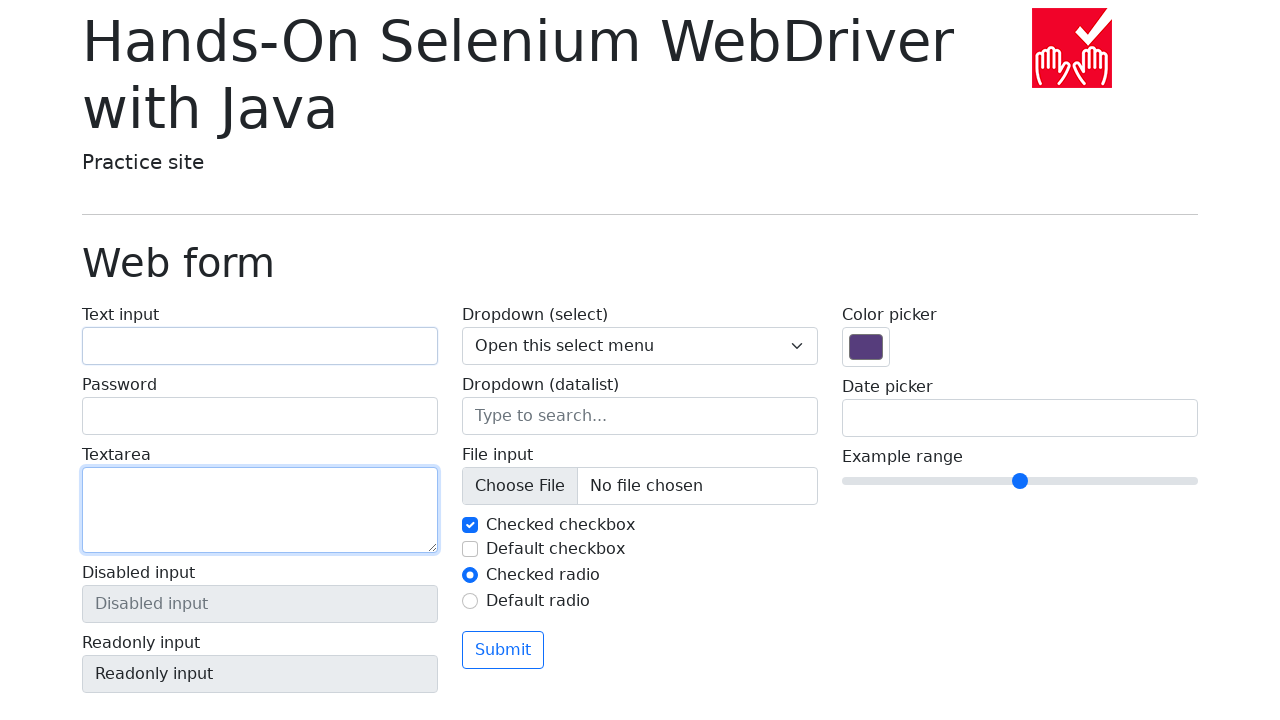

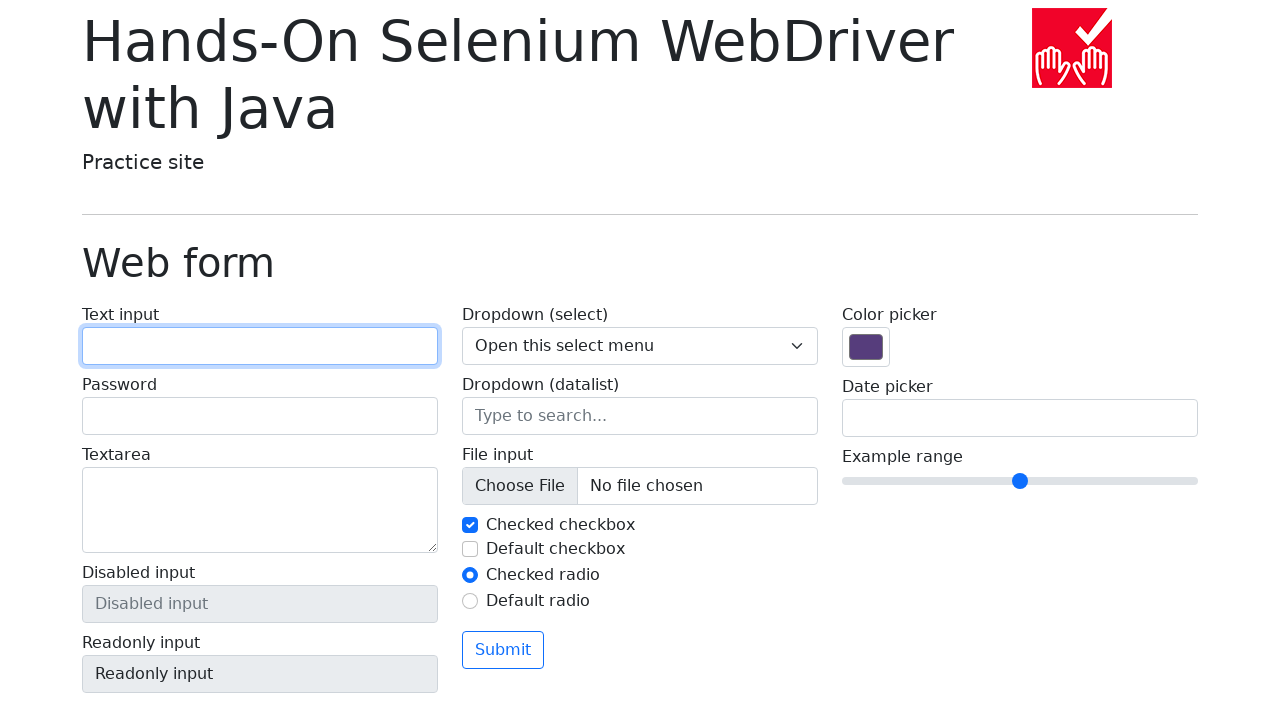